Tests checkbox interaction by clicking the first 3 checkboxes on the page, then unchecking them by clicking again if they are selected.

Starting URL: https://testautomationpractice.blogspot.com/

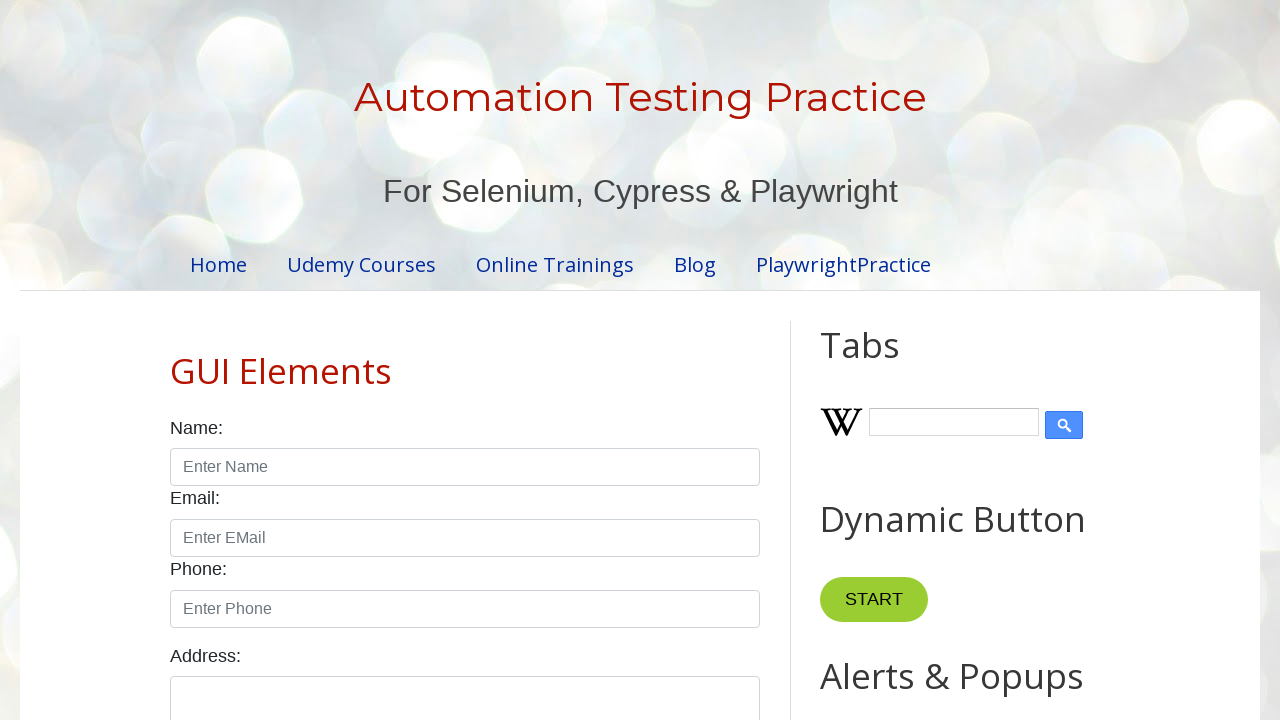

Scrolled to checkbox section
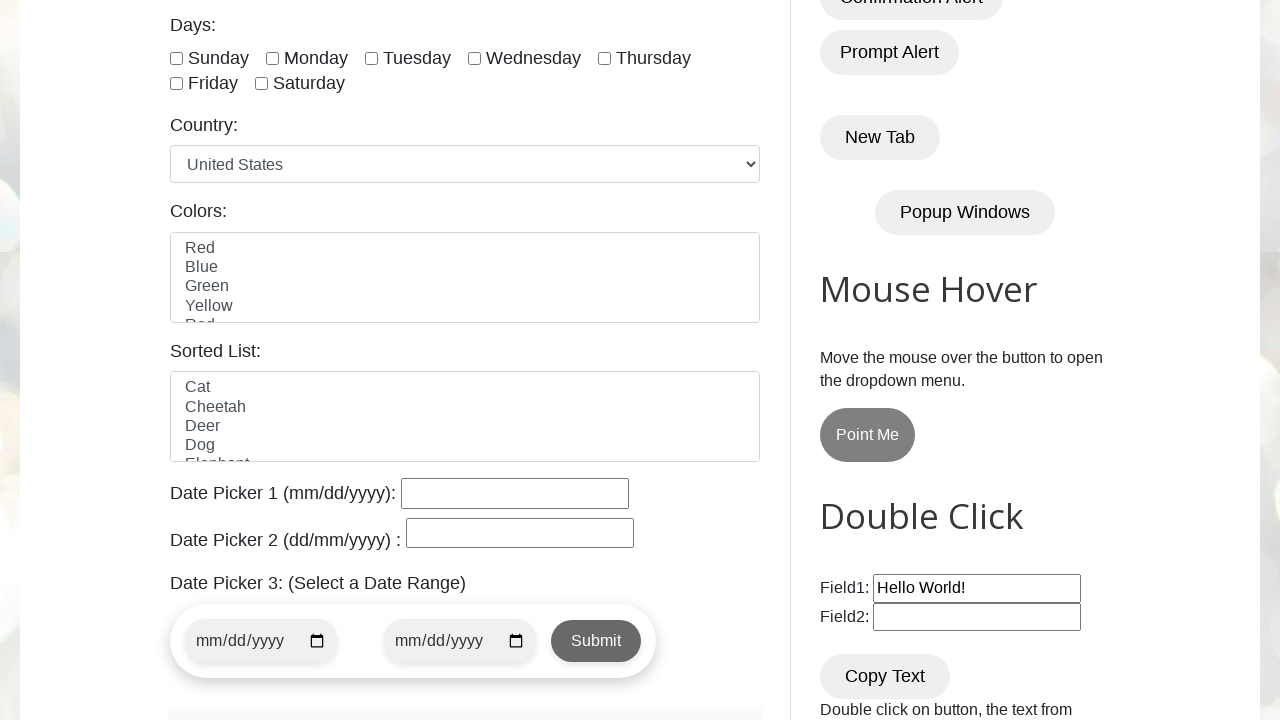

Located all checkboxes with selector input.form-check-input[type='checkbox']
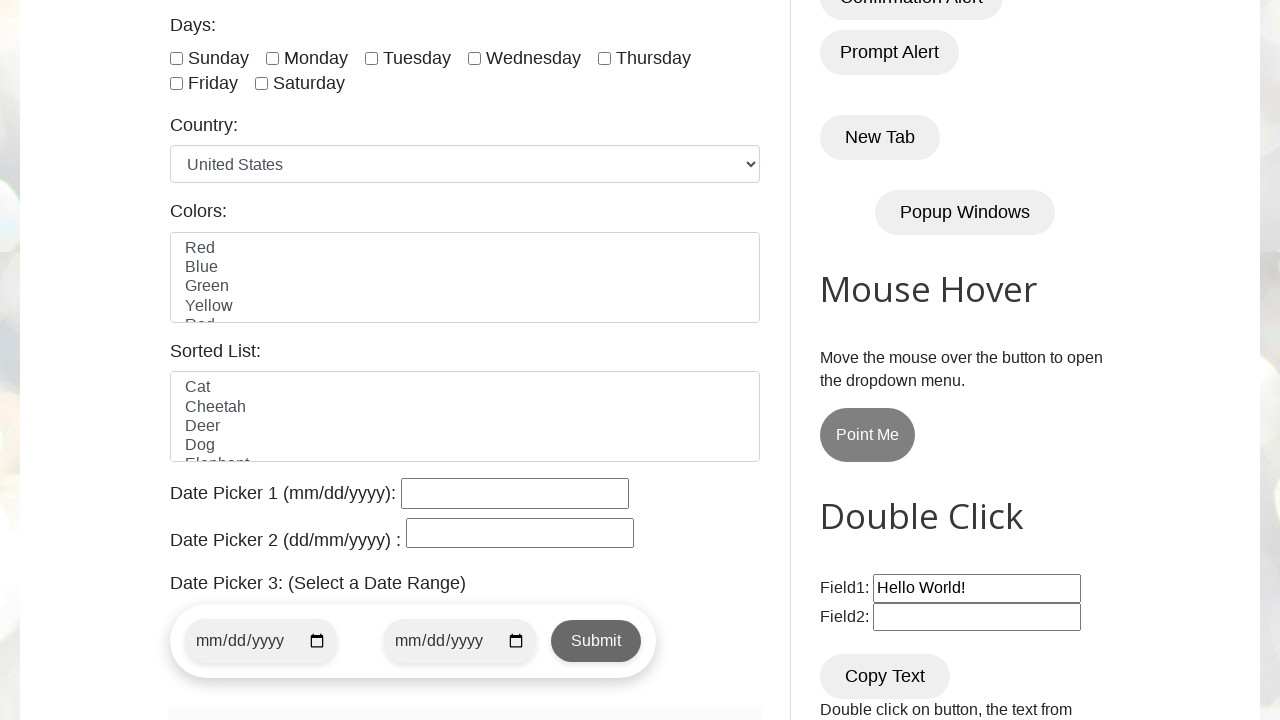

Clicked checkbox 1 at (176, 58) on input.form-check-input[type='checkbox'] >> nth=0
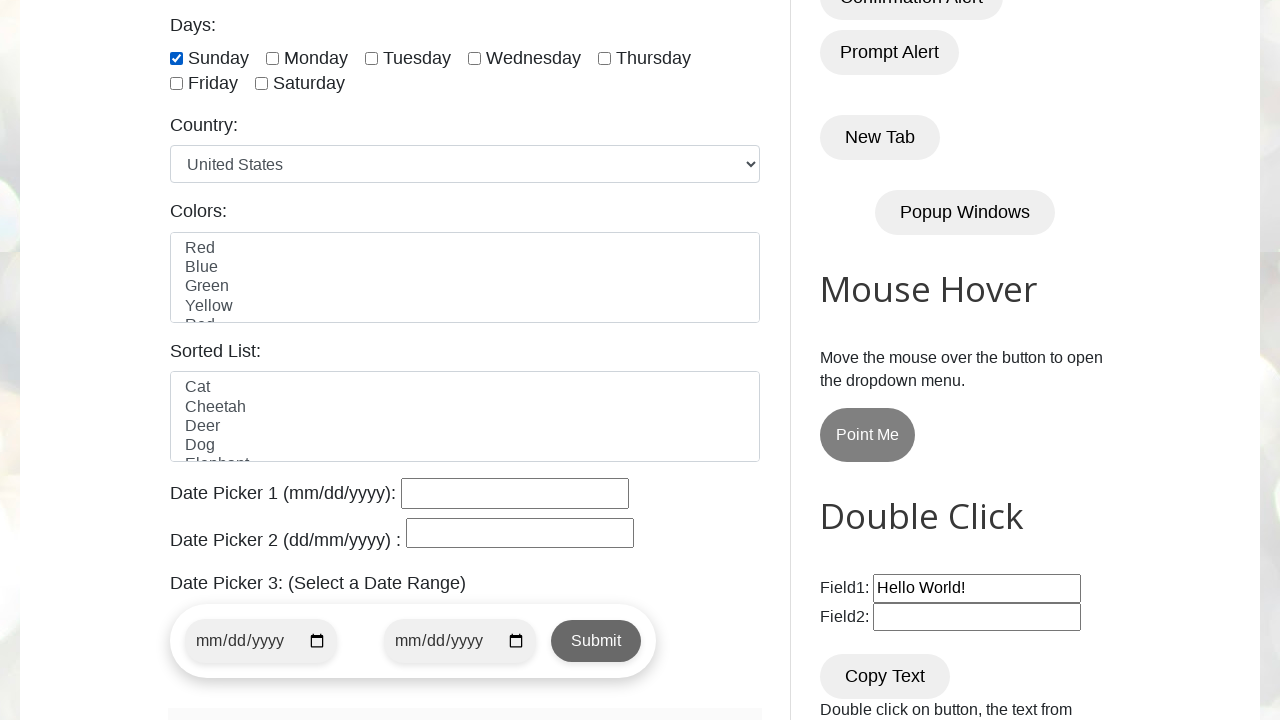

Clicked checkbox 2 at (272, 58) on input.form-check-input[type='checkbox'] >> nth=1
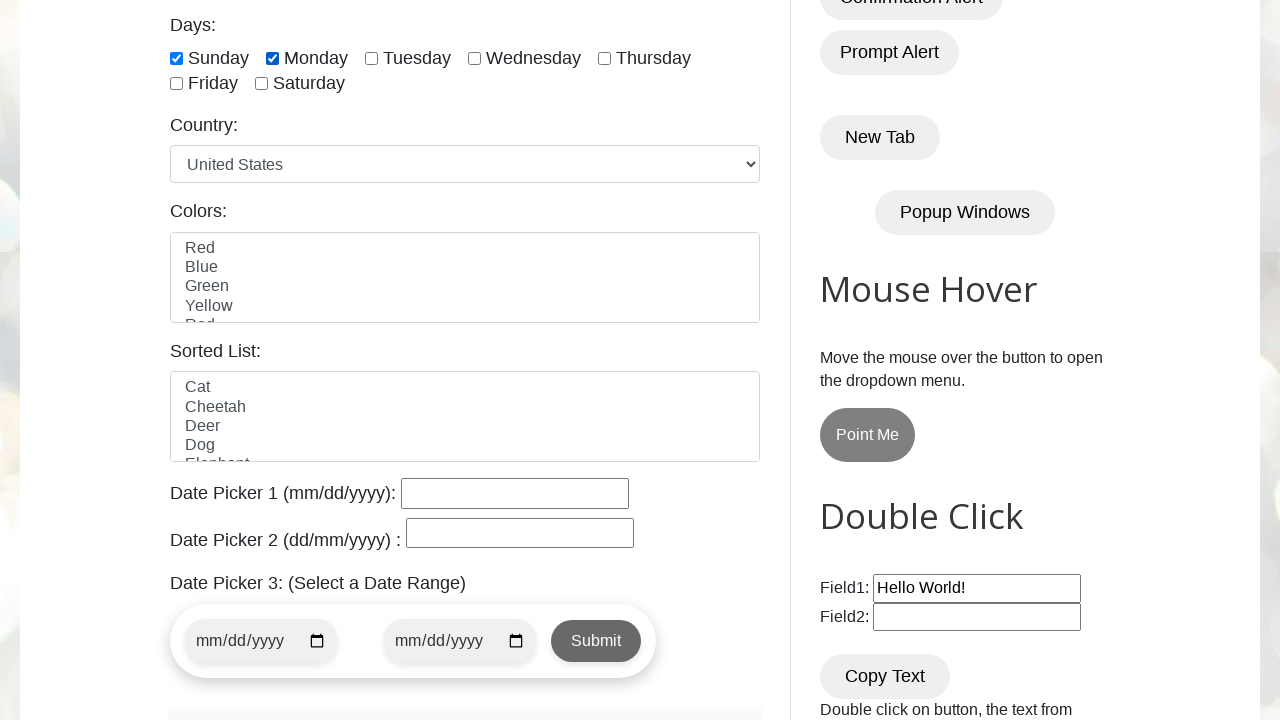

Clicked checkbox 3 at (372, 58) on input.form-check-input[type='checkbox'] >> nth=2
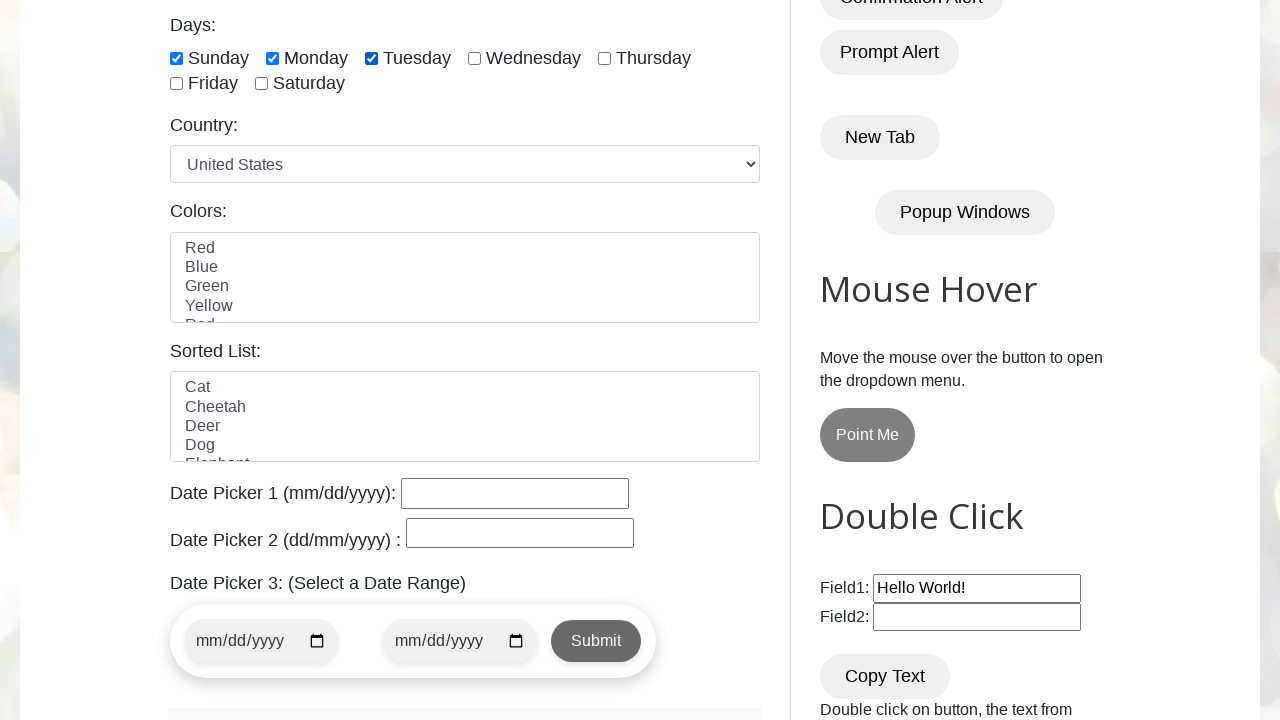

Unchecked checkbox 1 at (176, 58) on input.form-check-input[type='checkbox'] >> nth=0
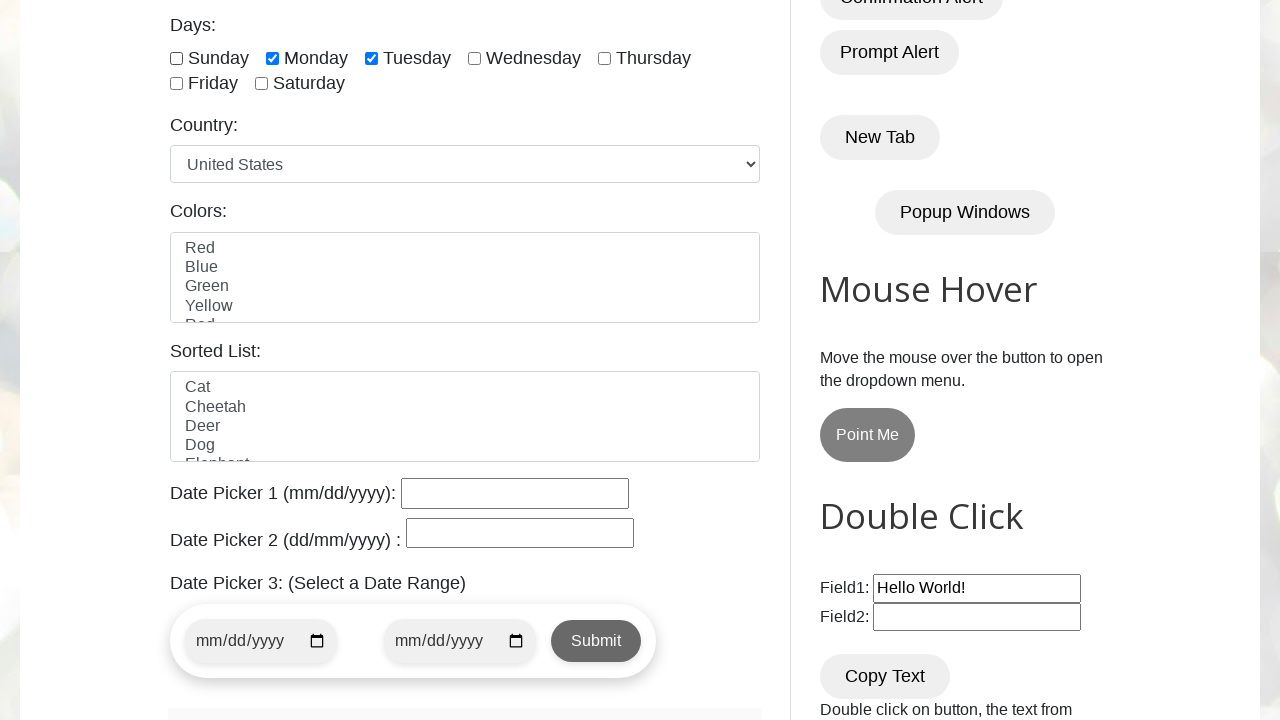

Unchecked checkbox 2 at (272, 58) on input.form-check-input[type='checkbox'] >> nth=1
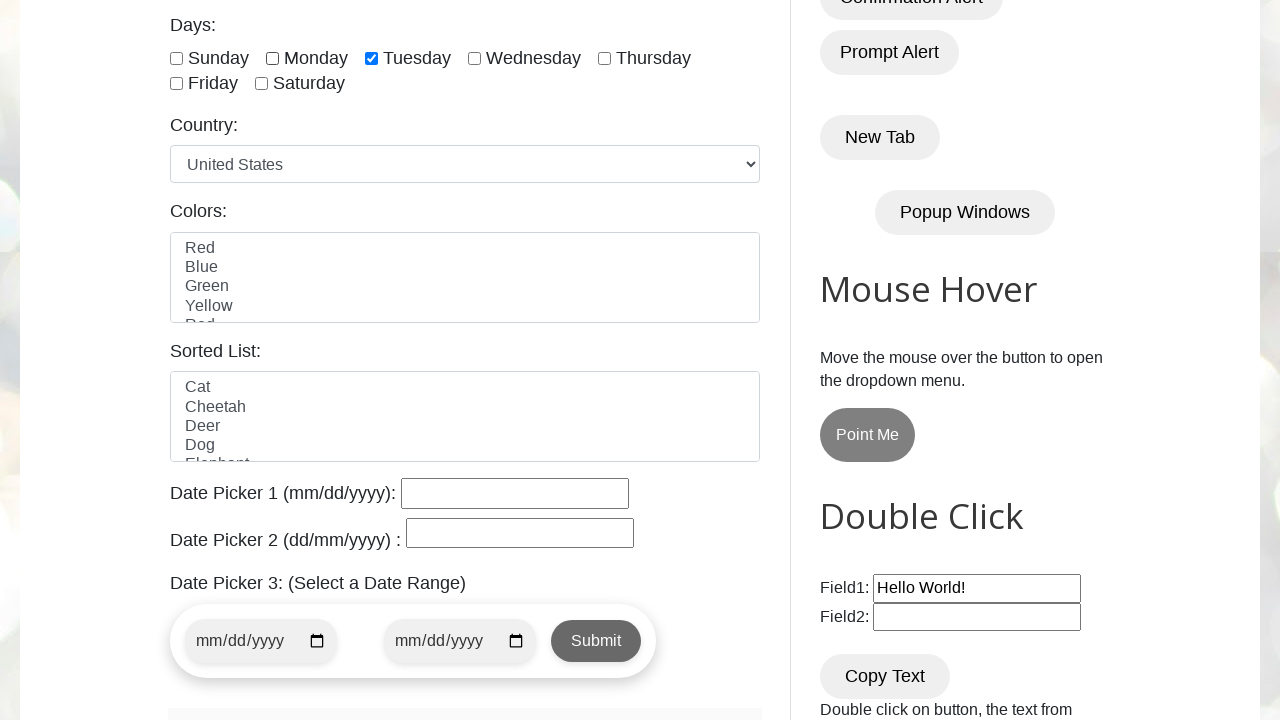

Unchecked checkbox 3 at (372, 58) on input.form-check-input[type='checkbox'] >> nth=2
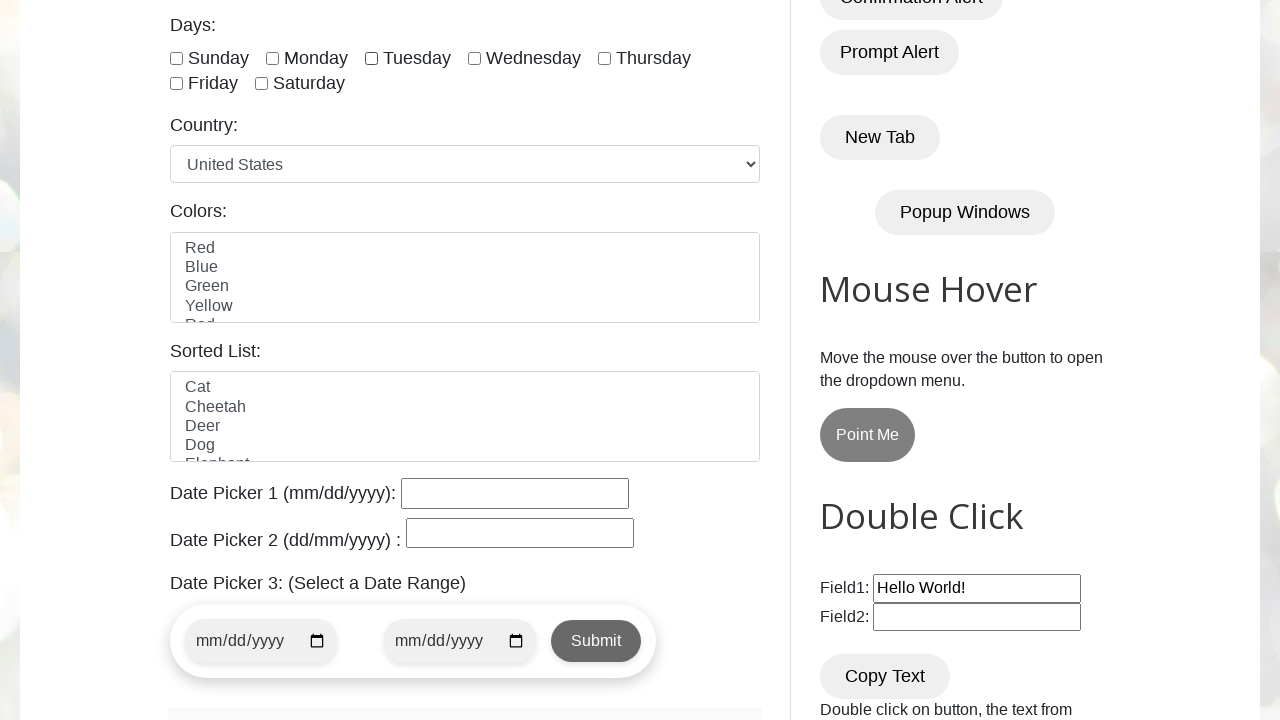

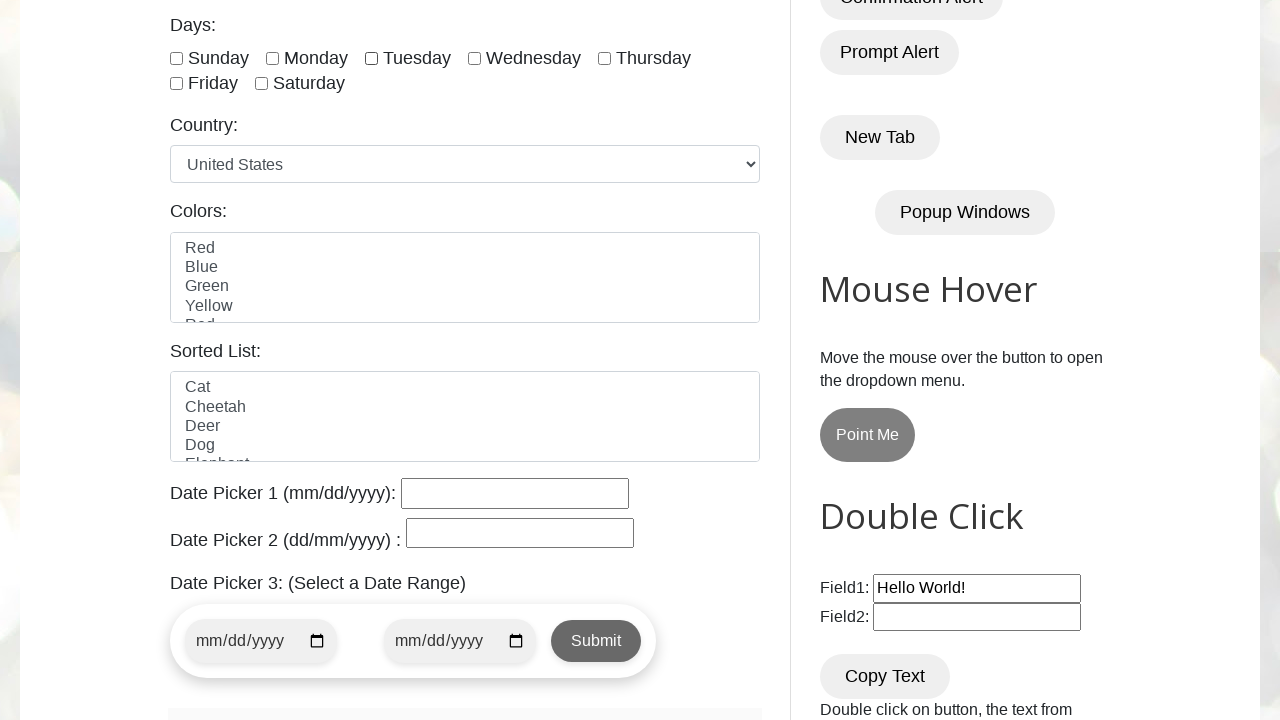